Navigates to a test automation practice site and verifies that a web table (BookTable) is present and contains expected rows and columns

Starting URL: https://testautomationpractice.blogspot.com/

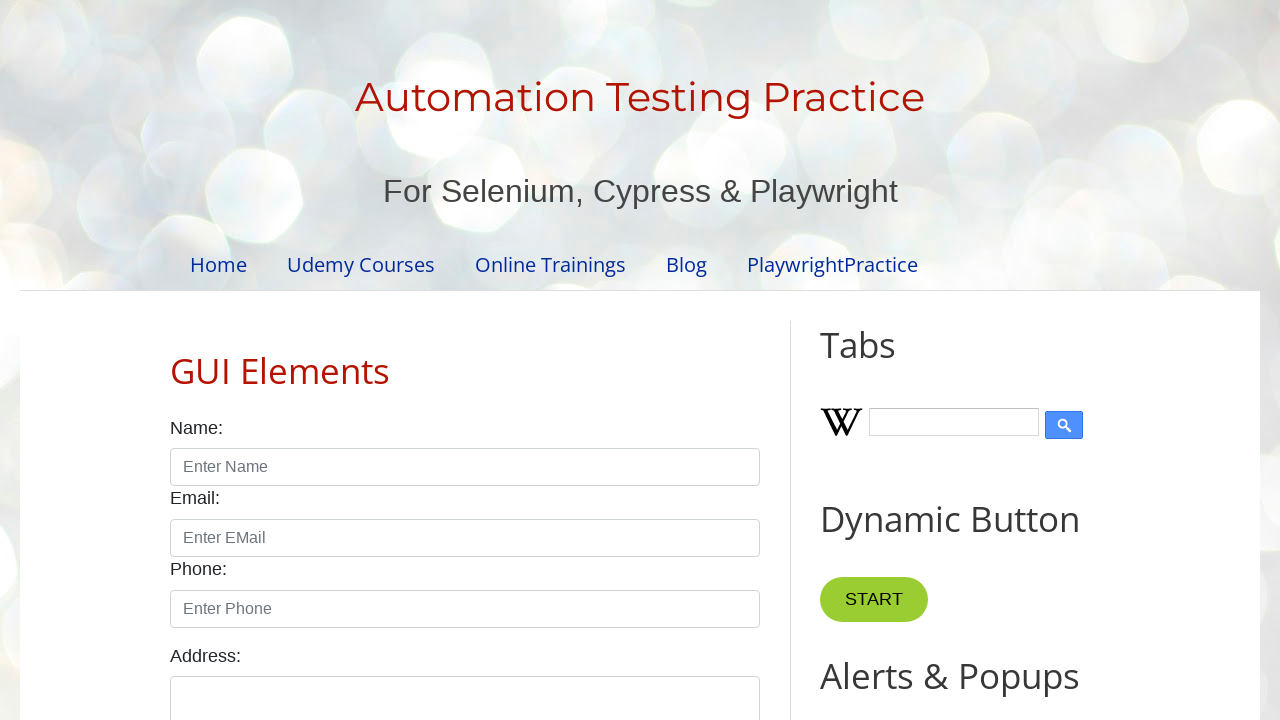

Navigated to test automation practice site
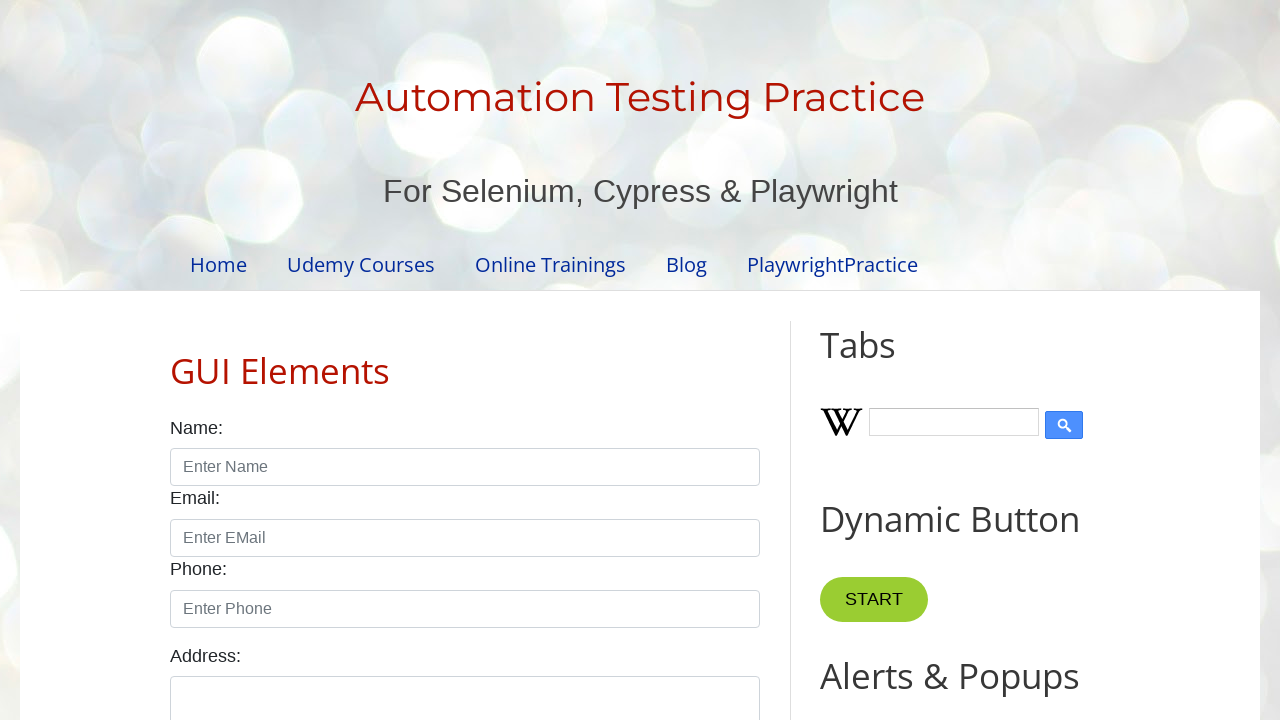

BookTable web table is now visible on the page
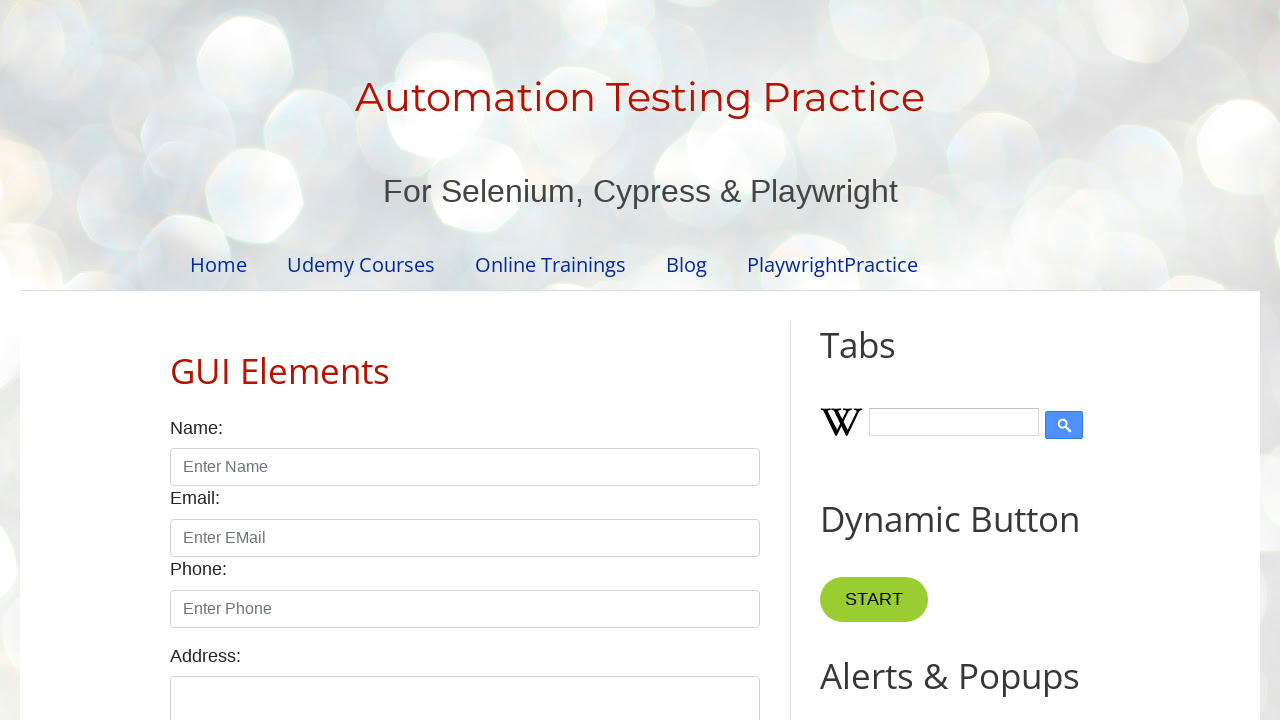

Verified BookTable contains rows with data in column 2
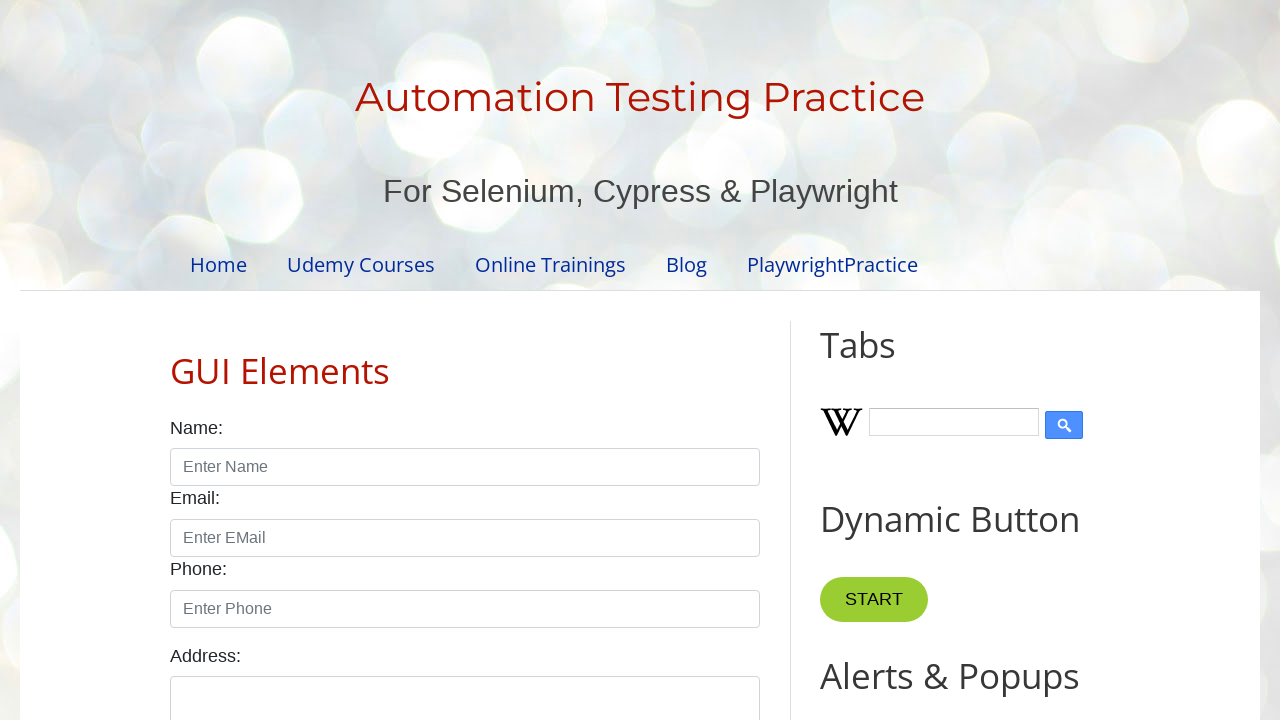

Verified BookTable row 3 contains expected cells
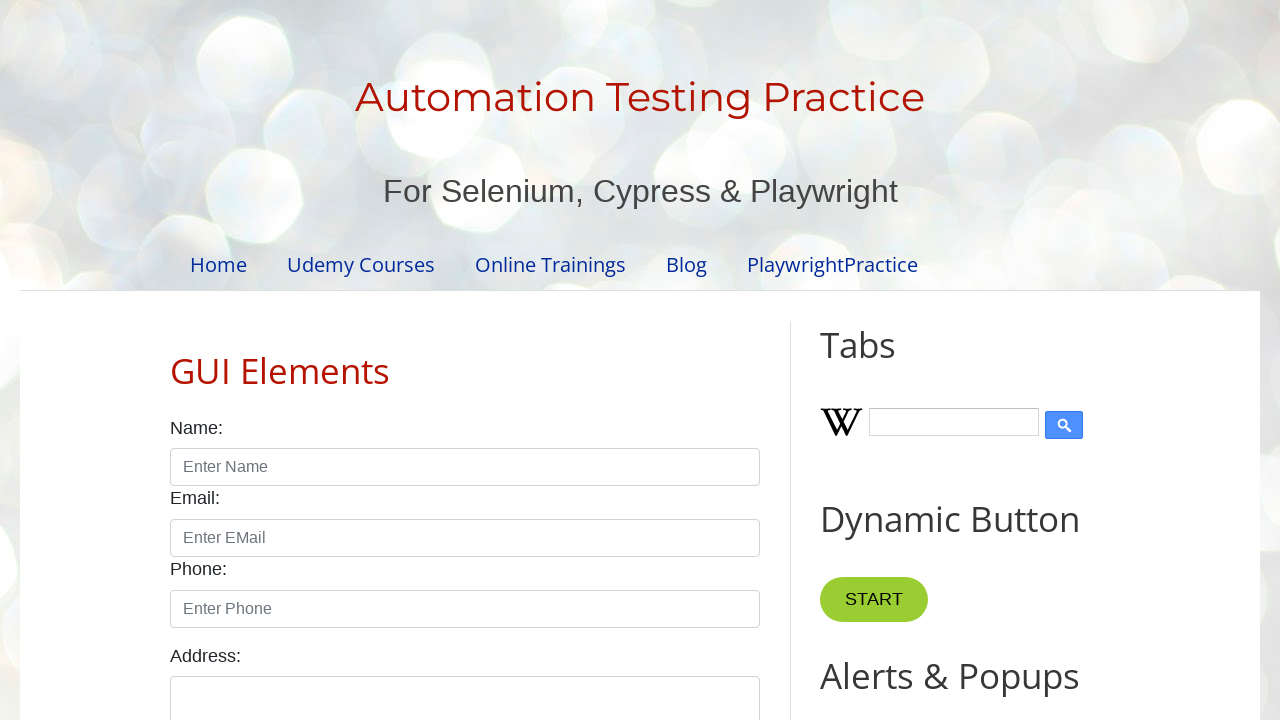

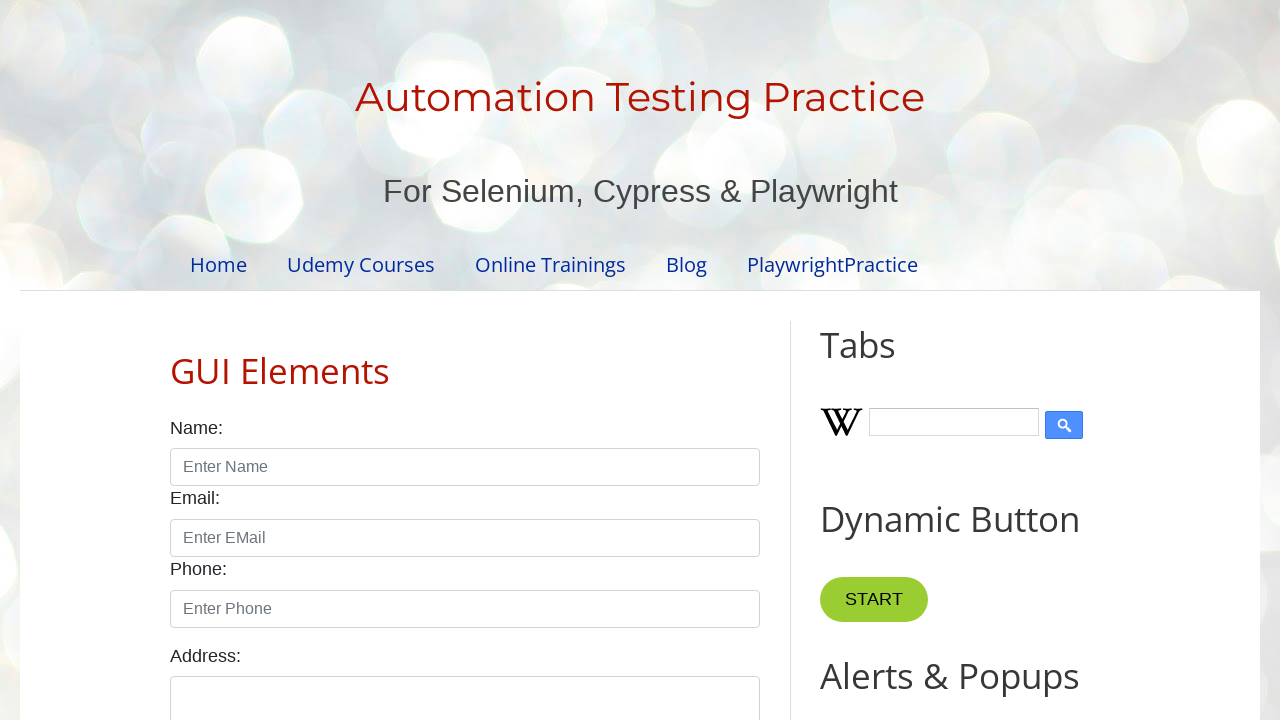